Navigates to Gmail homepage to verify page loads, then navigates to YouTube homepage to verify that page loads as well. Tests basic page navigation and title retrieval.

Starting URL: https://www.gmail.com

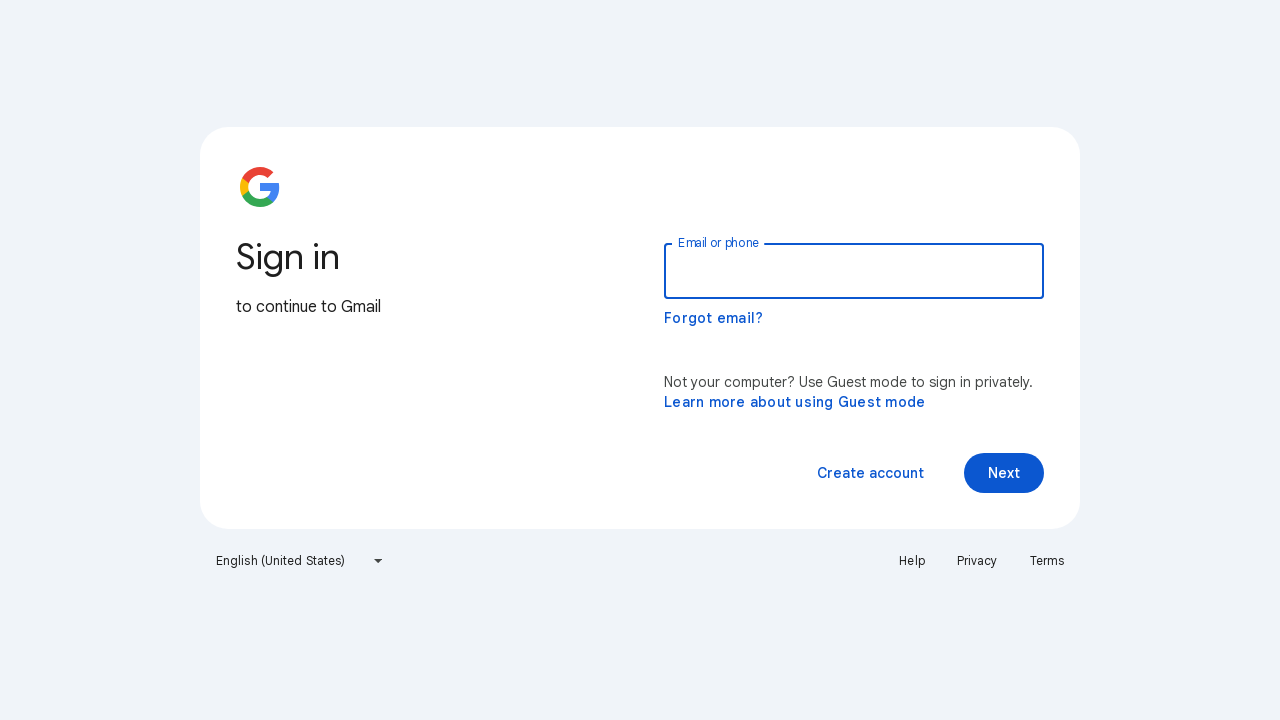

Retrieved Gmail page title
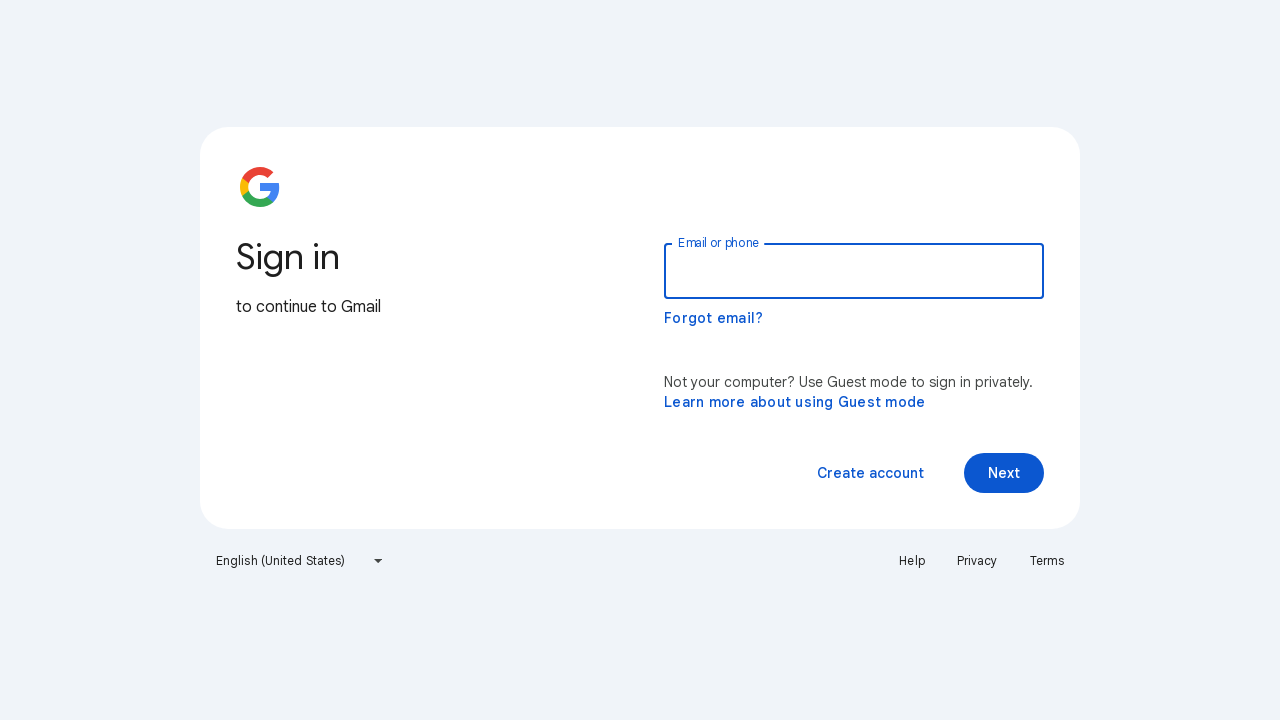

Printed Gmail title to console
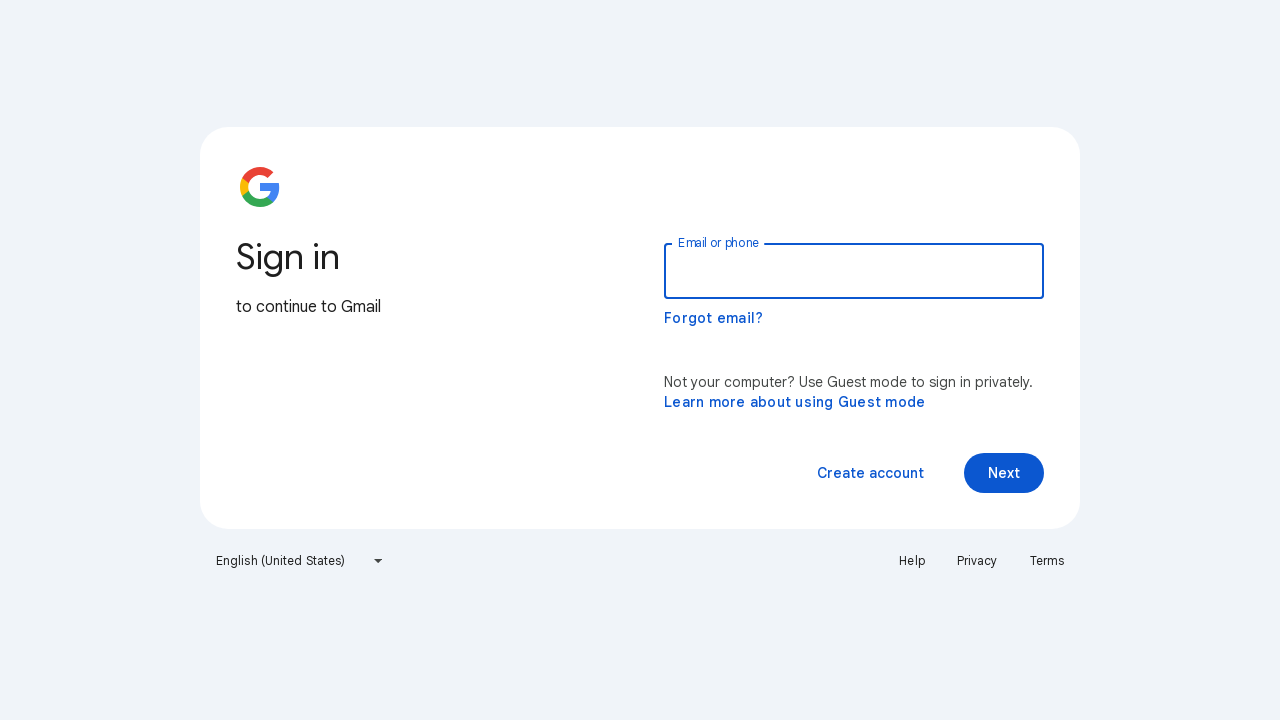

Navigated to YouTube homepage
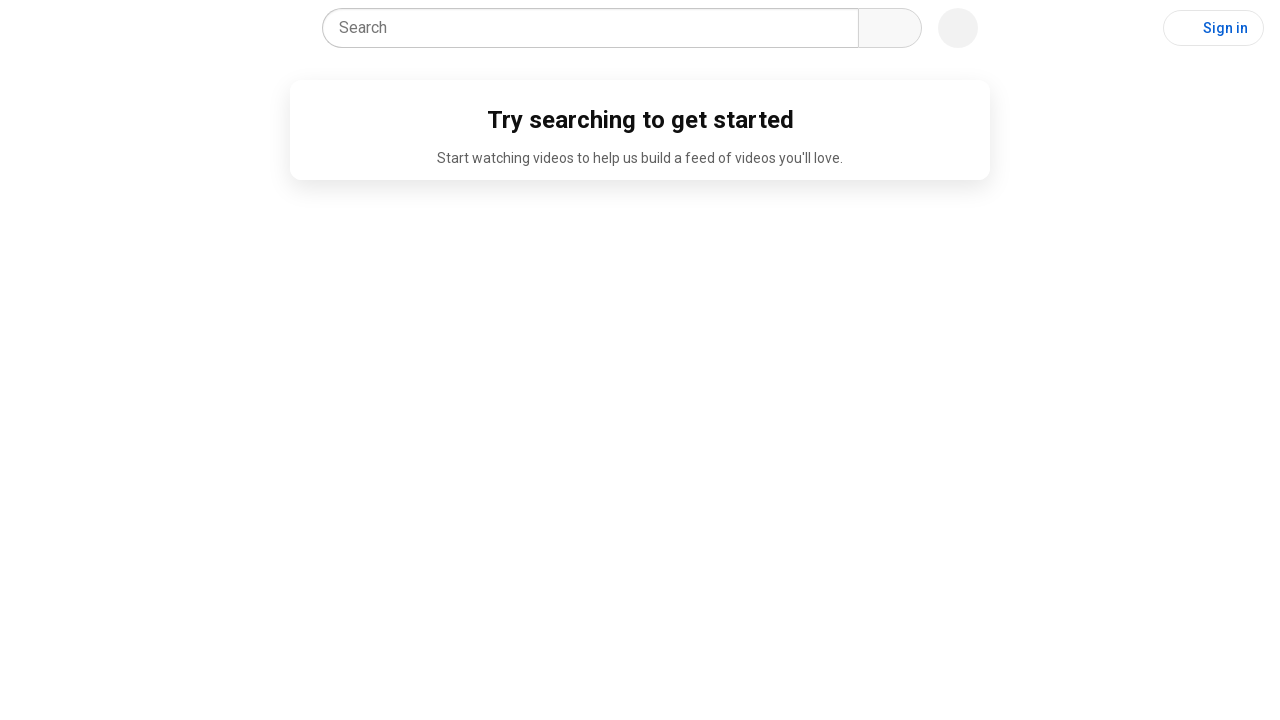

Retrieved YouTube page title
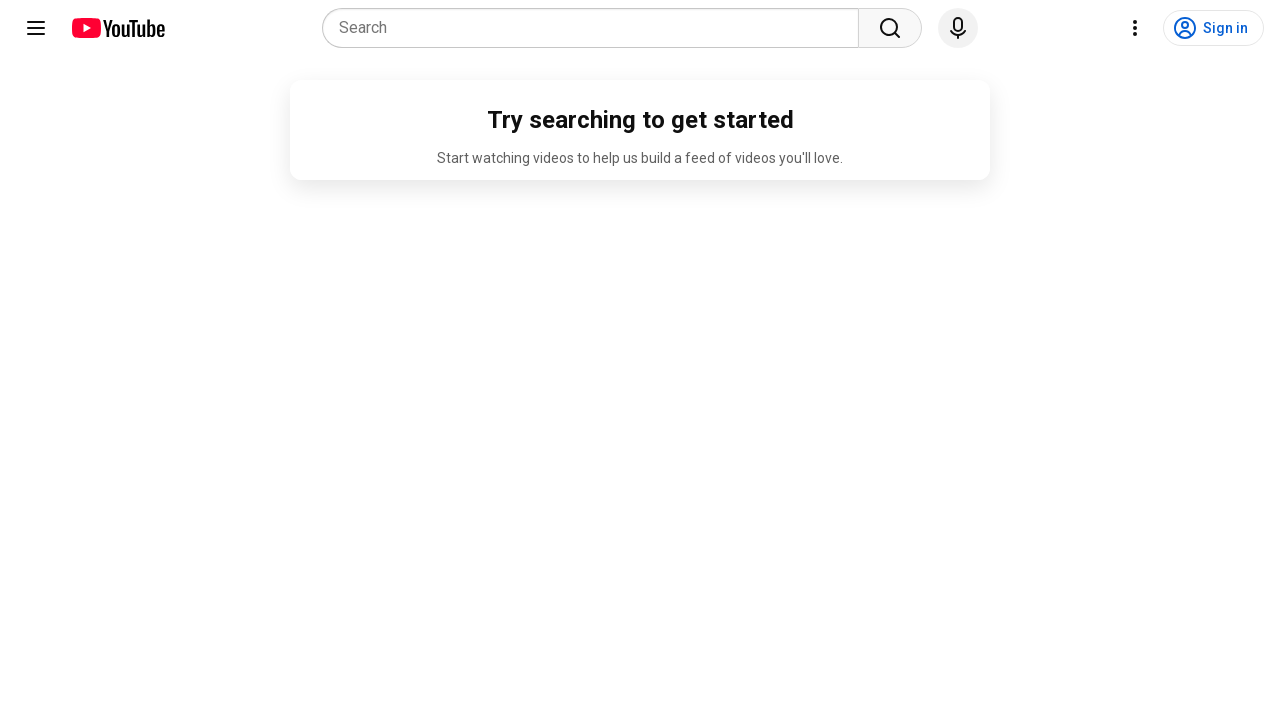

Printed YouTube title to console
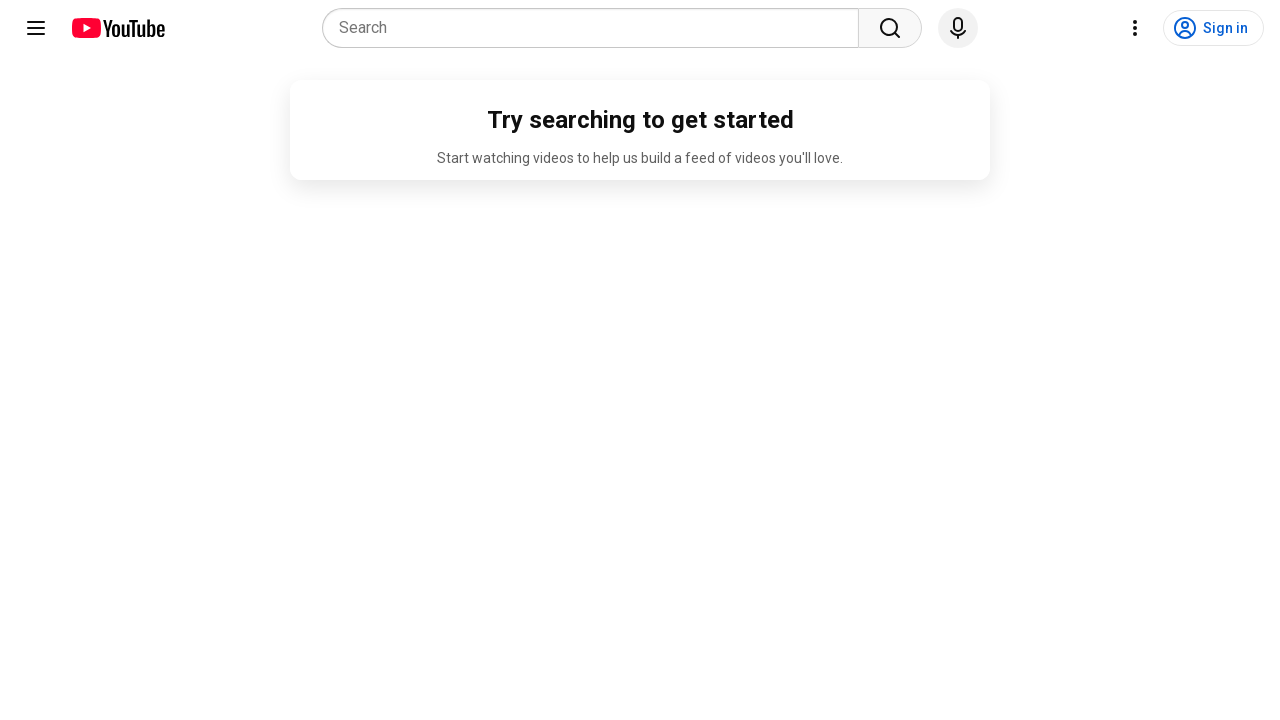

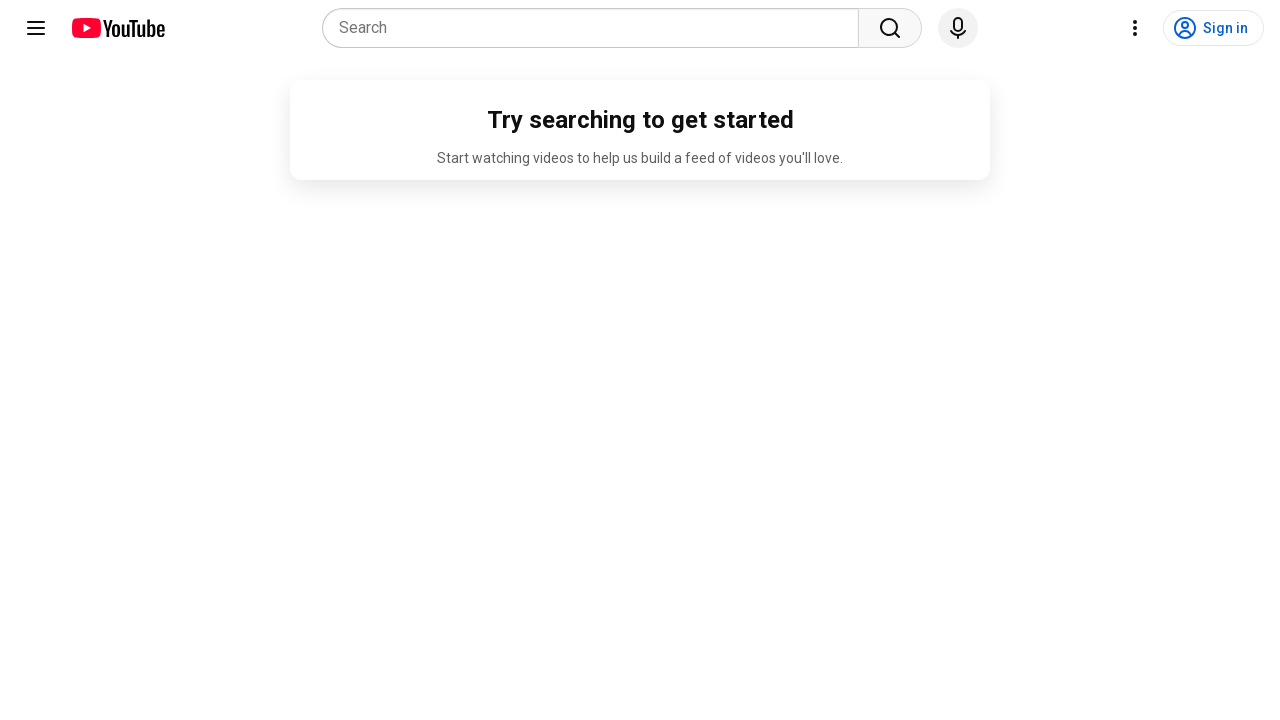